Tests clicking and checking the first checkbox in a list of checkboxes on the page

Starting URL: https://the-internet.herokuapp.com/checkboxes

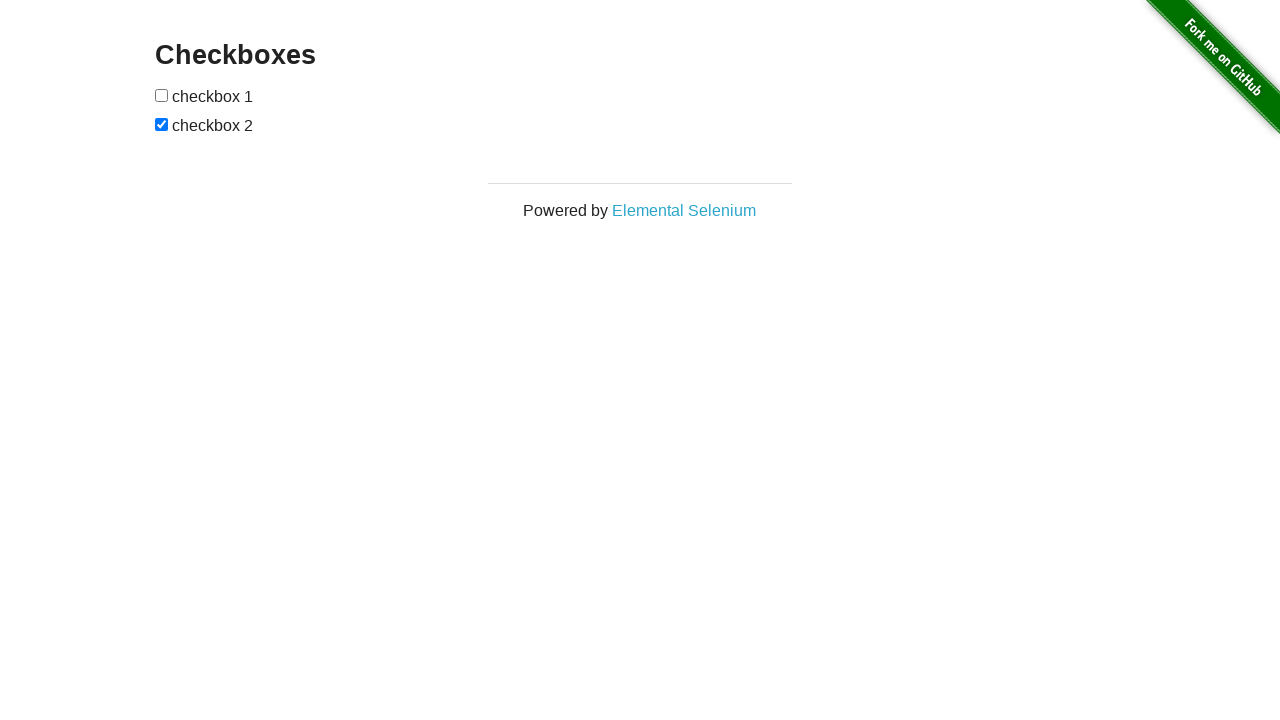

Navigated to checkboxes page
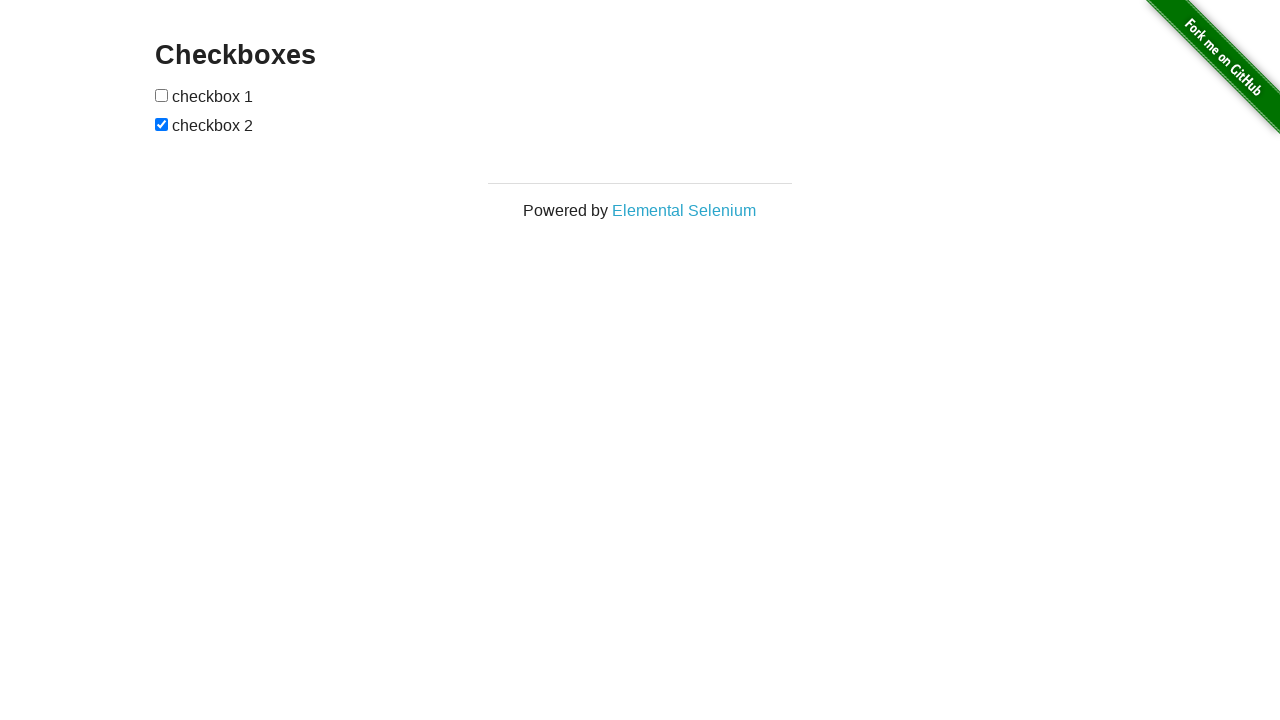

Located the first checkbox in the list
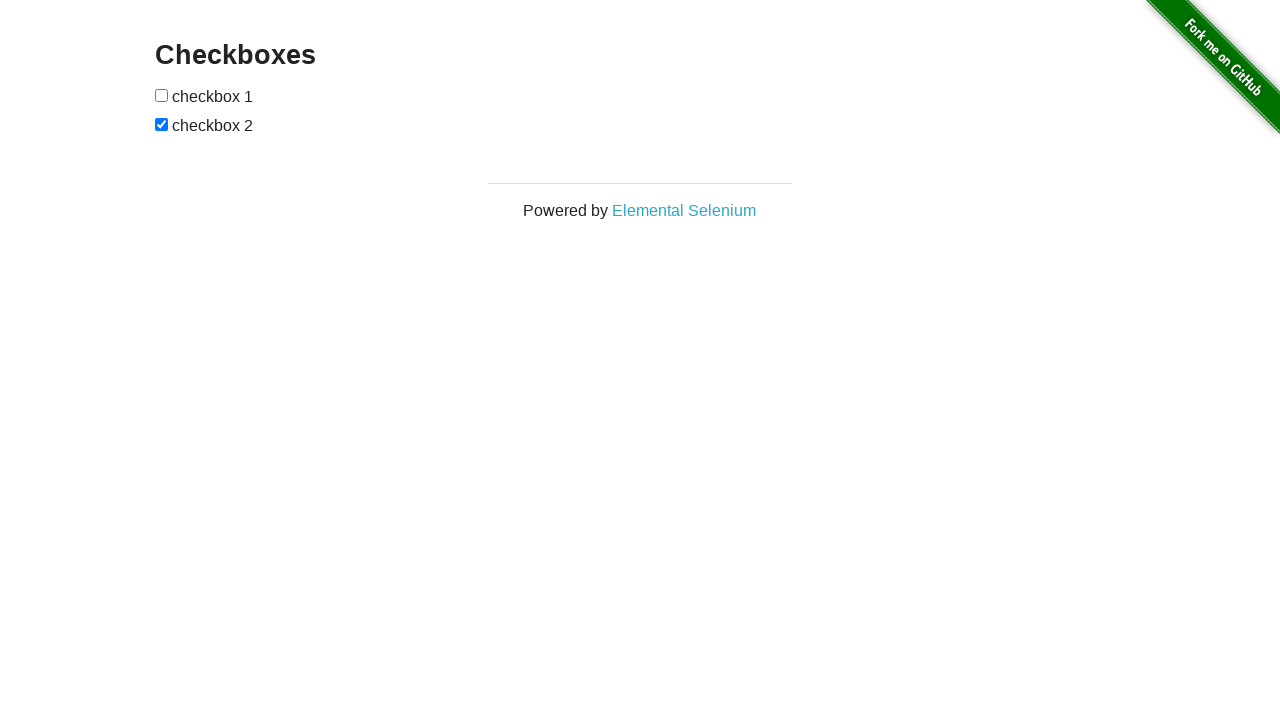

Clicked and checked the first checkbox at (162, 95) on internal:role=checkbox >> nth=0
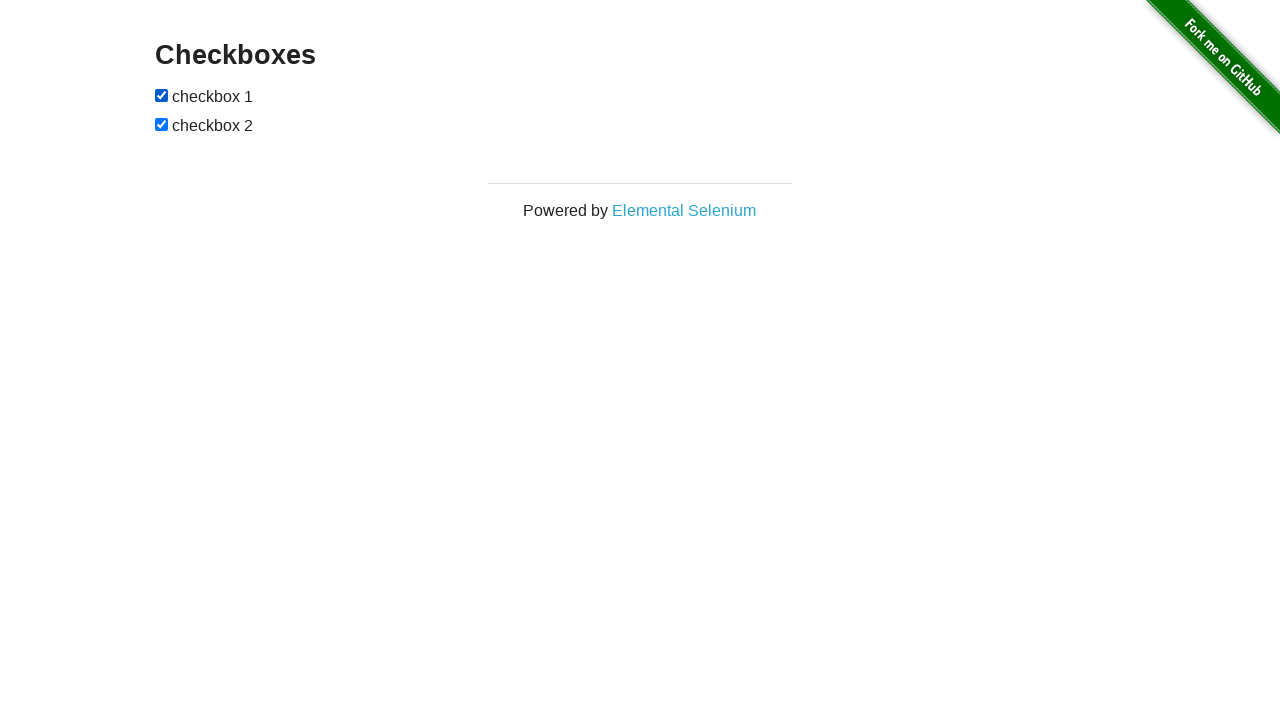

Verified that the first checkbox is checked
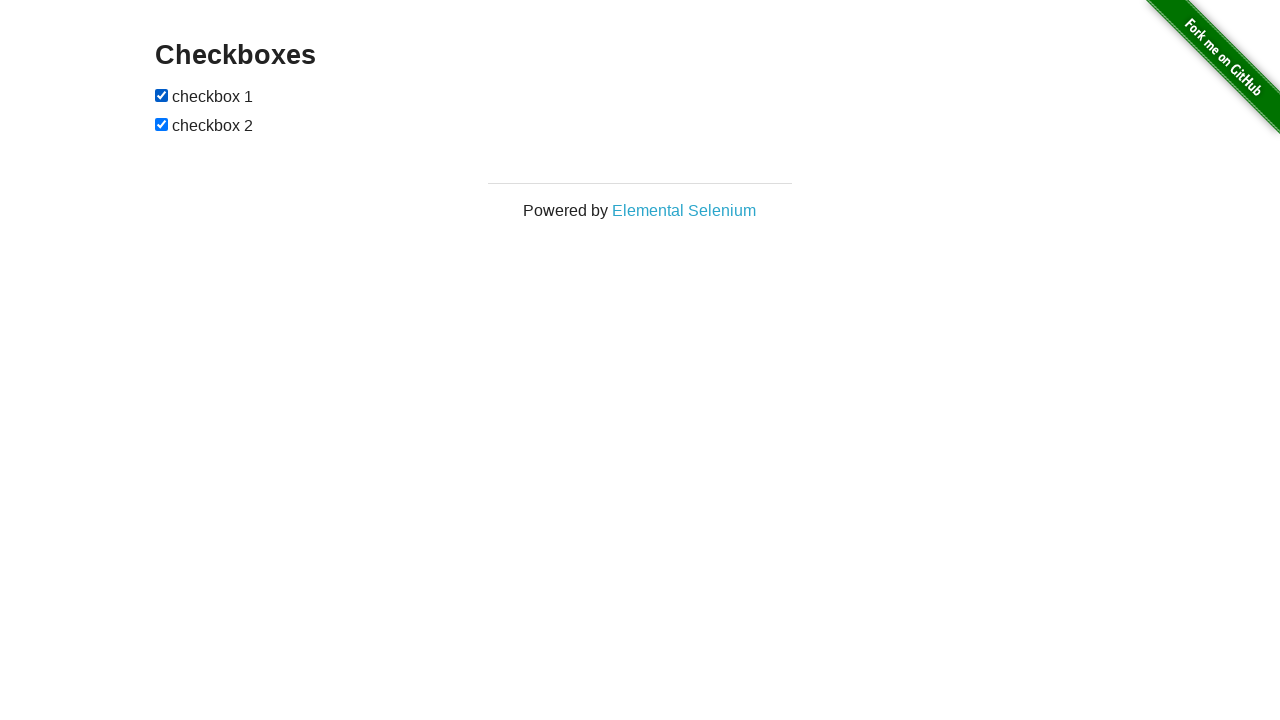

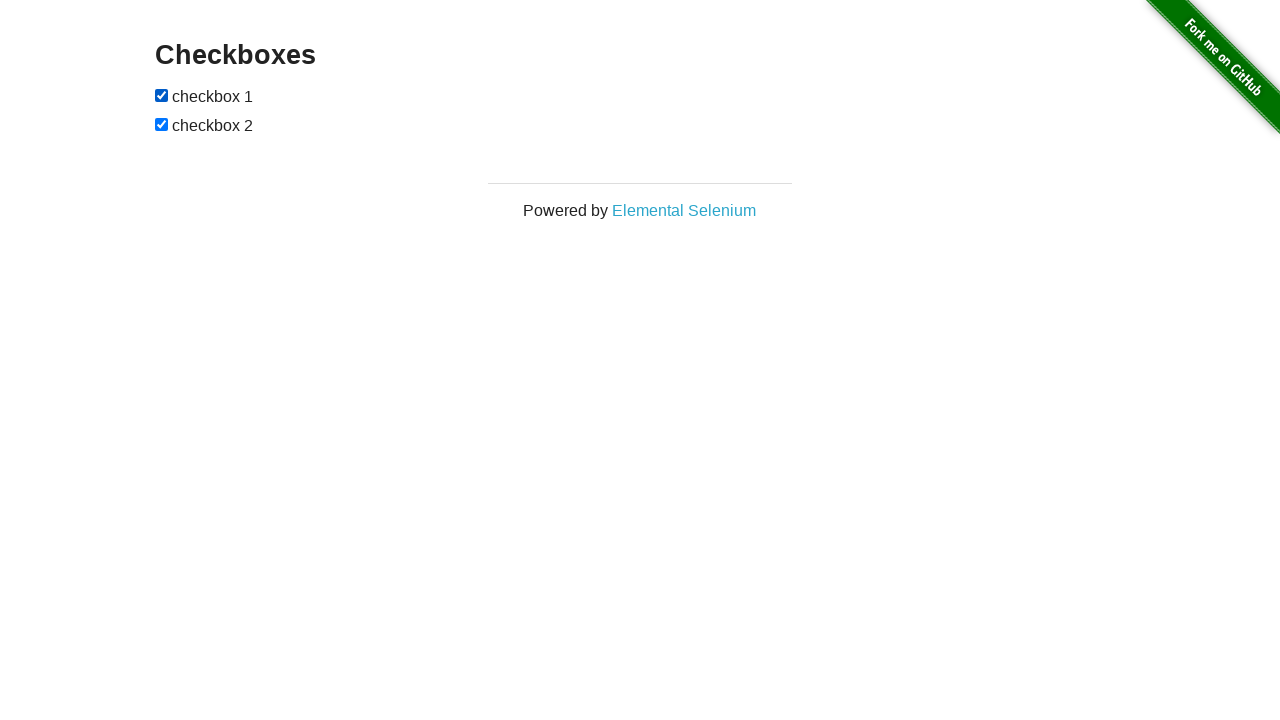